Tests adding an item to the todo list by filling the input field and pressing Enter, then verifying the new item is visible

Starting URL: https://demo.playwright.dev/todomvc

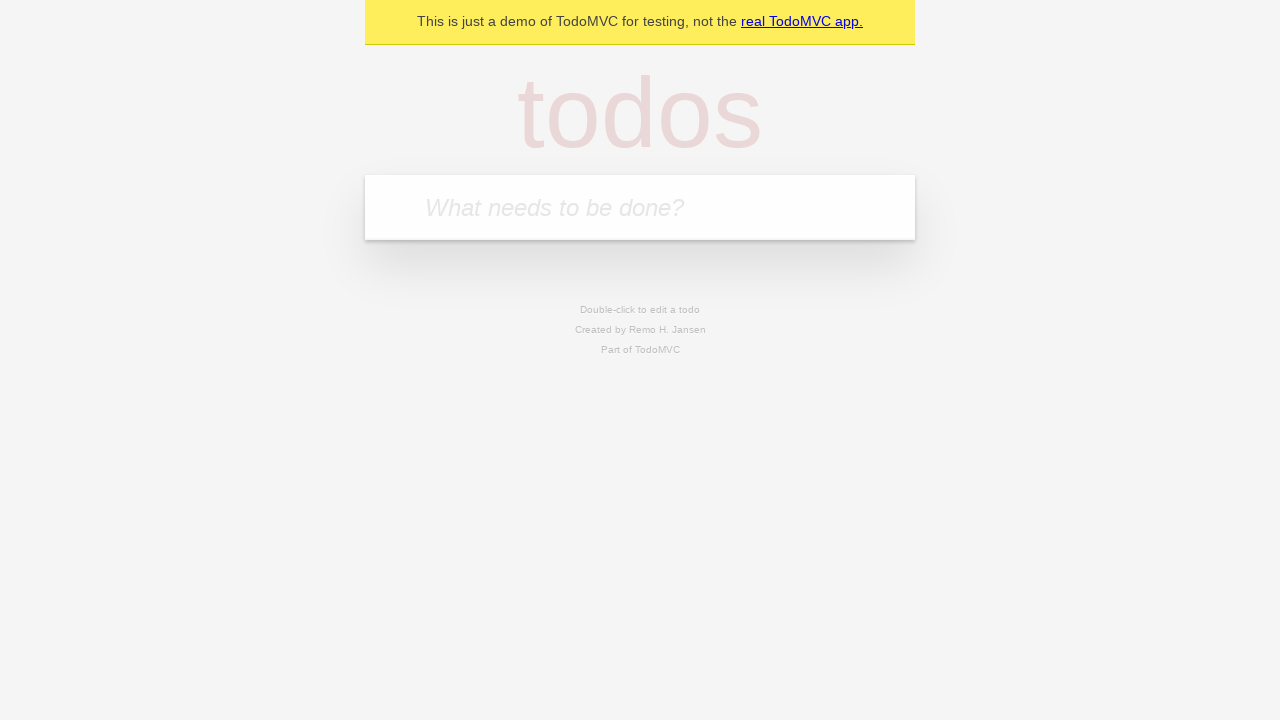

Filled new todo input field with 'Hello' on input.new-todo
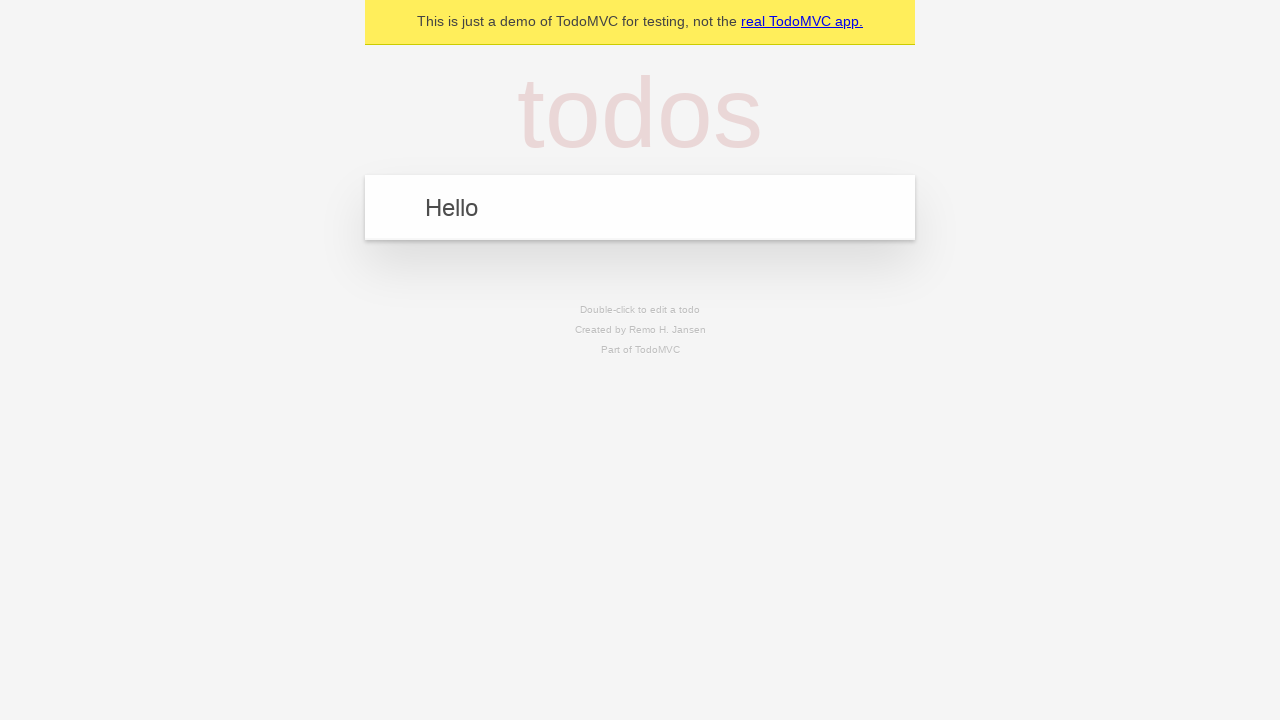

Pressed Enter to create new todo item on input.new-todo
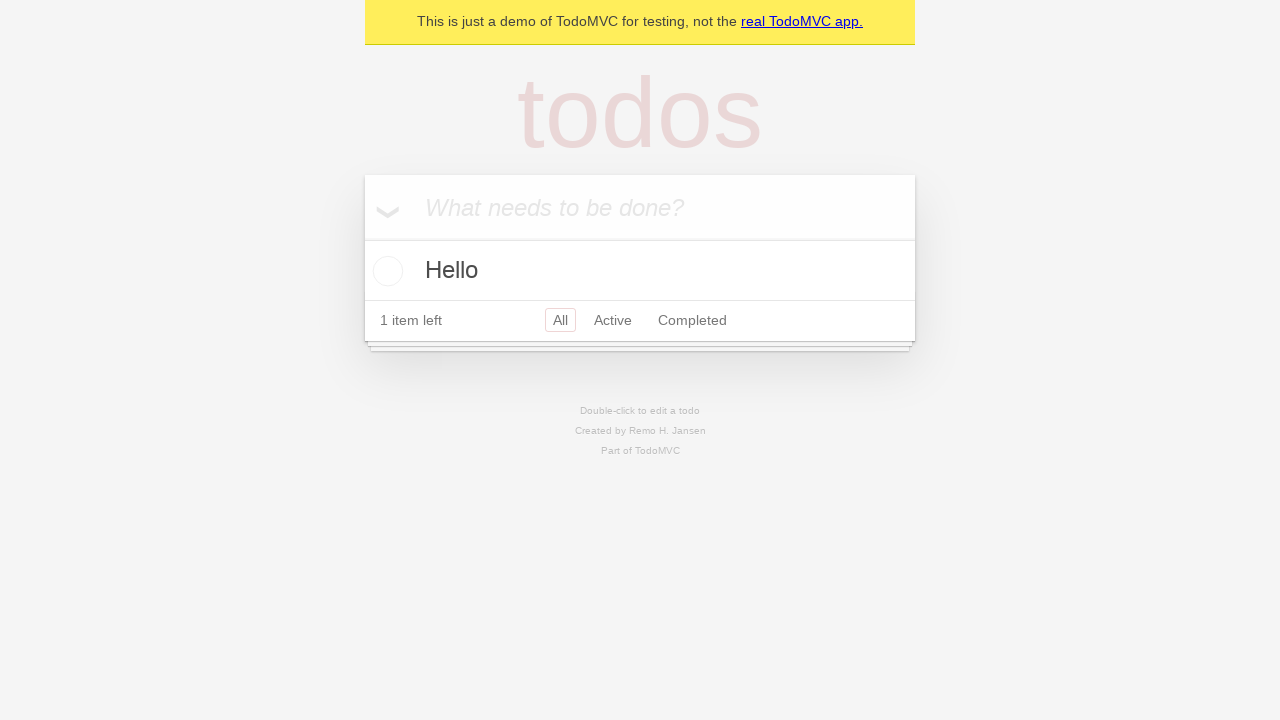

Verified new todo item is visible in the list
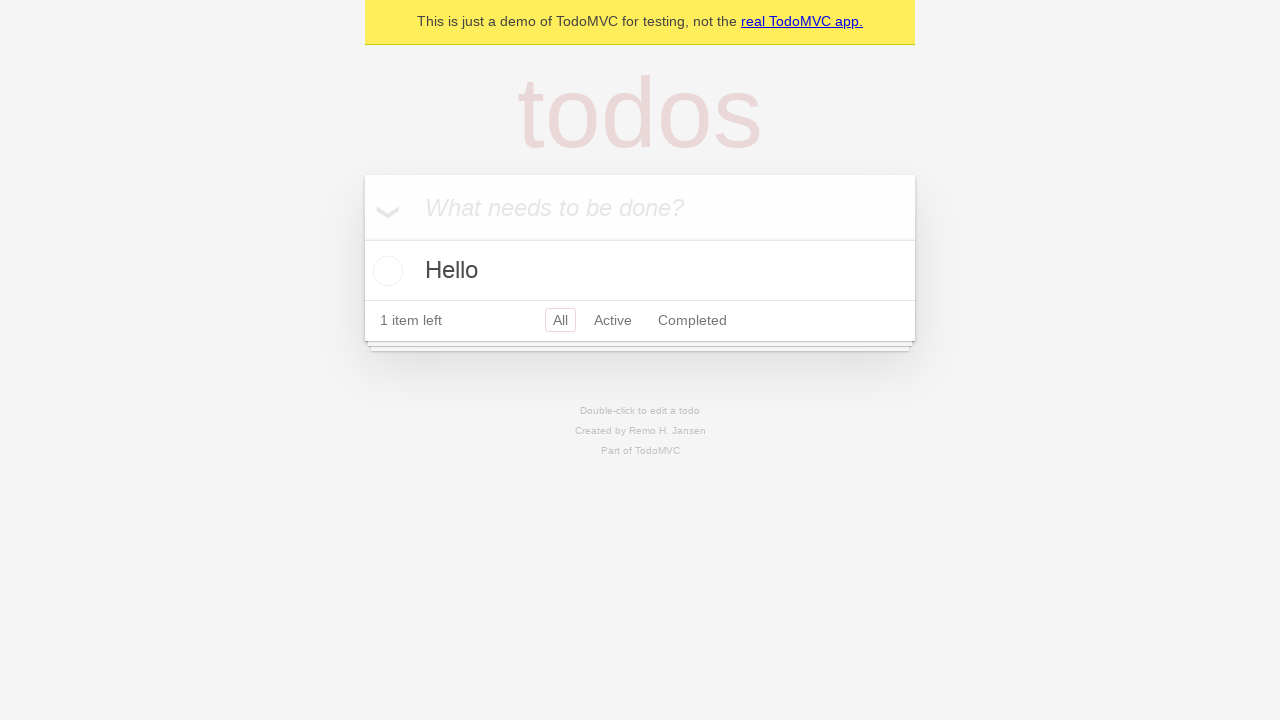

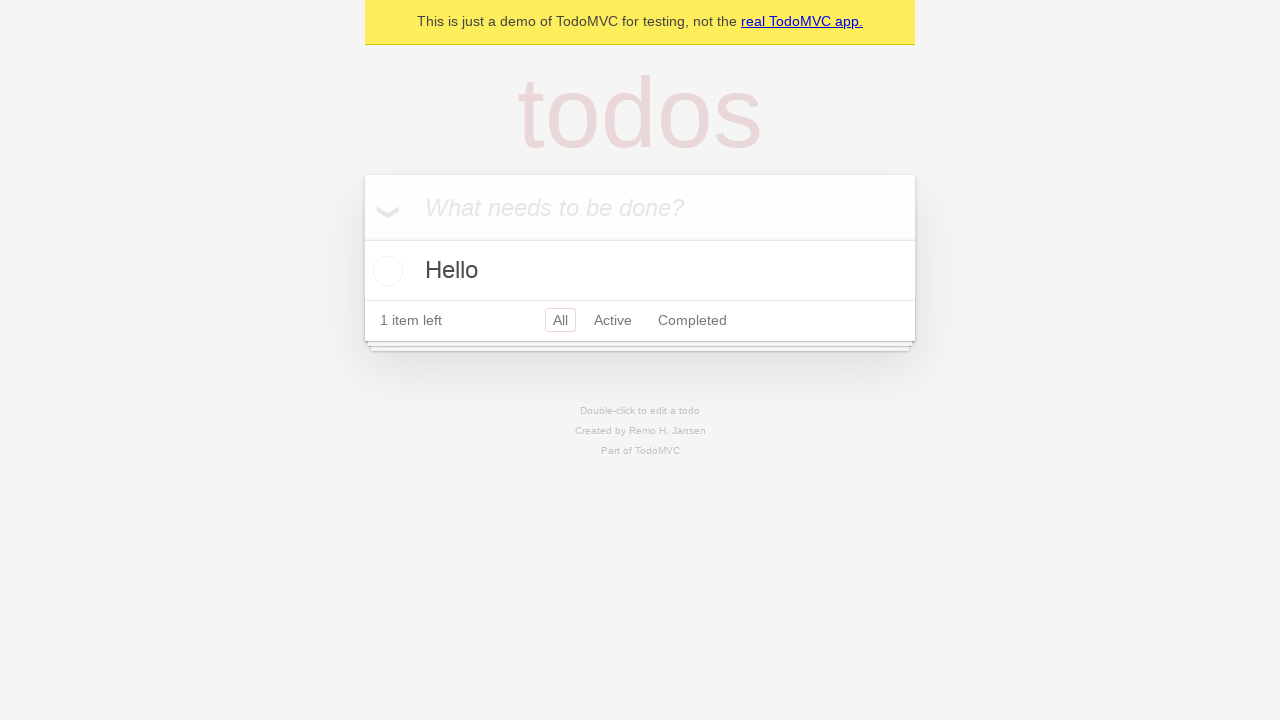